Navigates to WebdriverIO website and verifies the page title matches expected value

Starting URL: https://webdriver.io

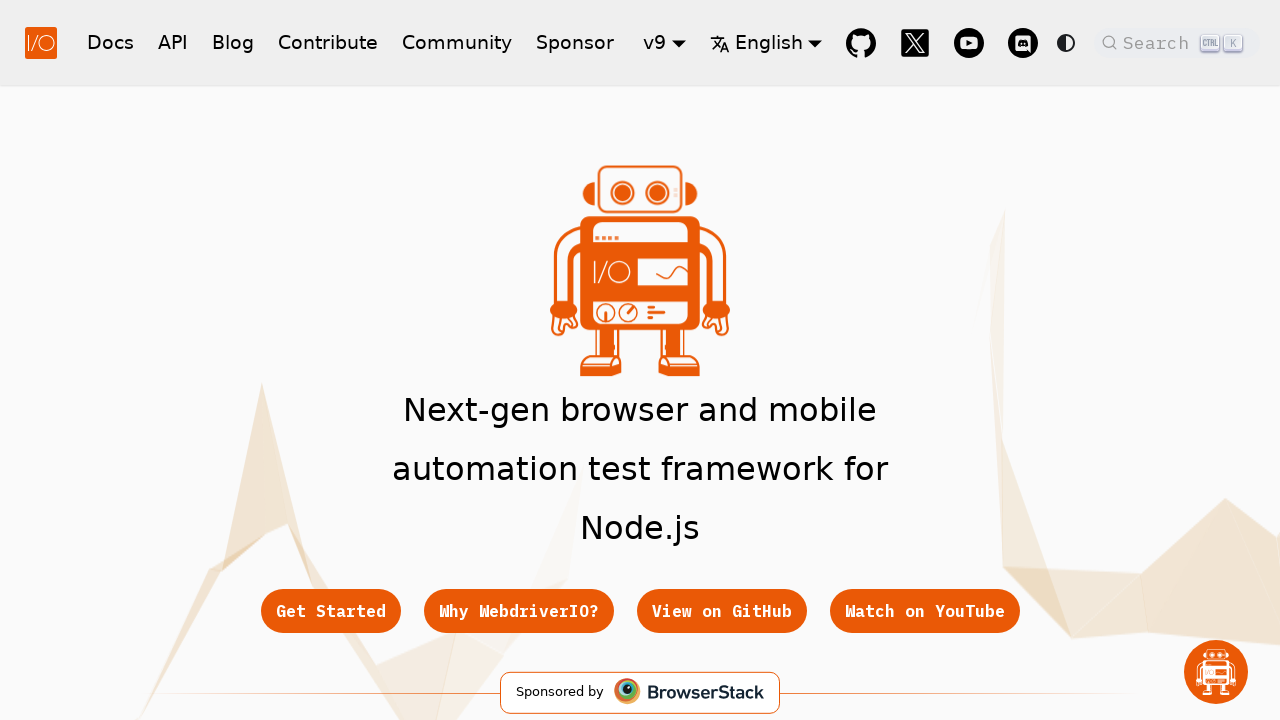

Waited for page DOM content to load
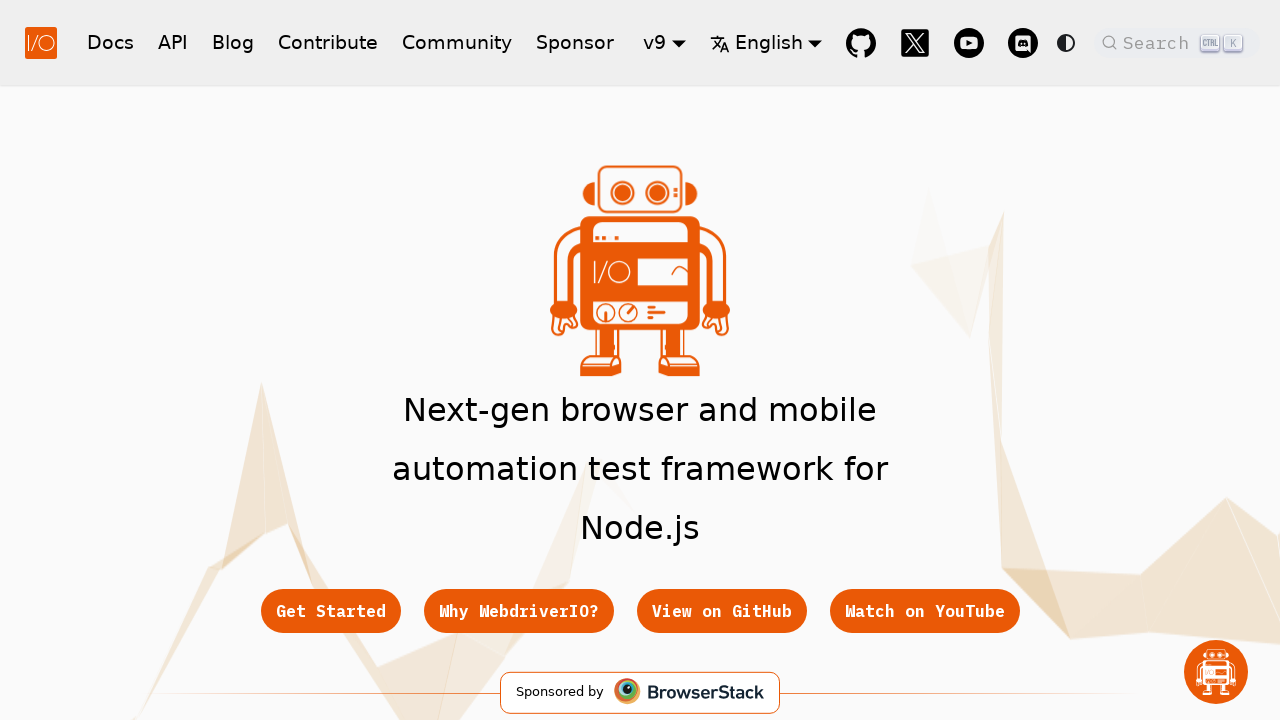

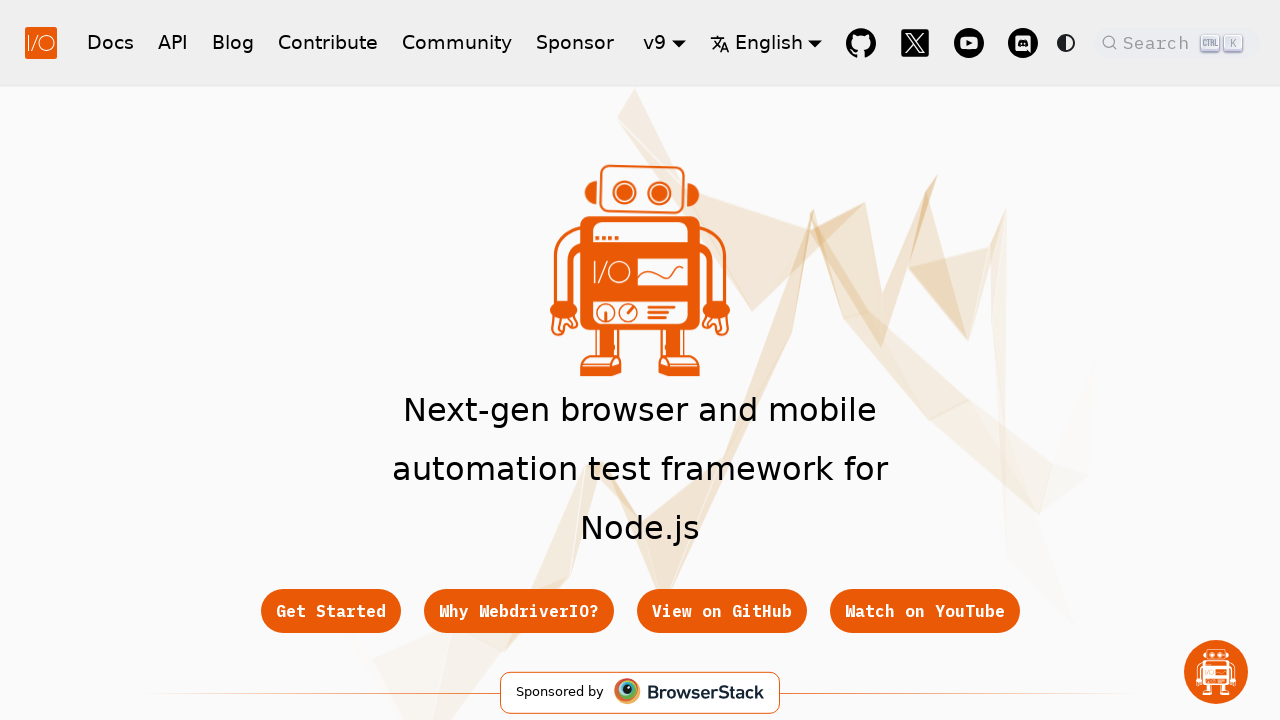